Navigates to Browse Languages M section and verifies MySQL is the last language listed

Starting URL: http://www.99-bottles-of-beer.net/

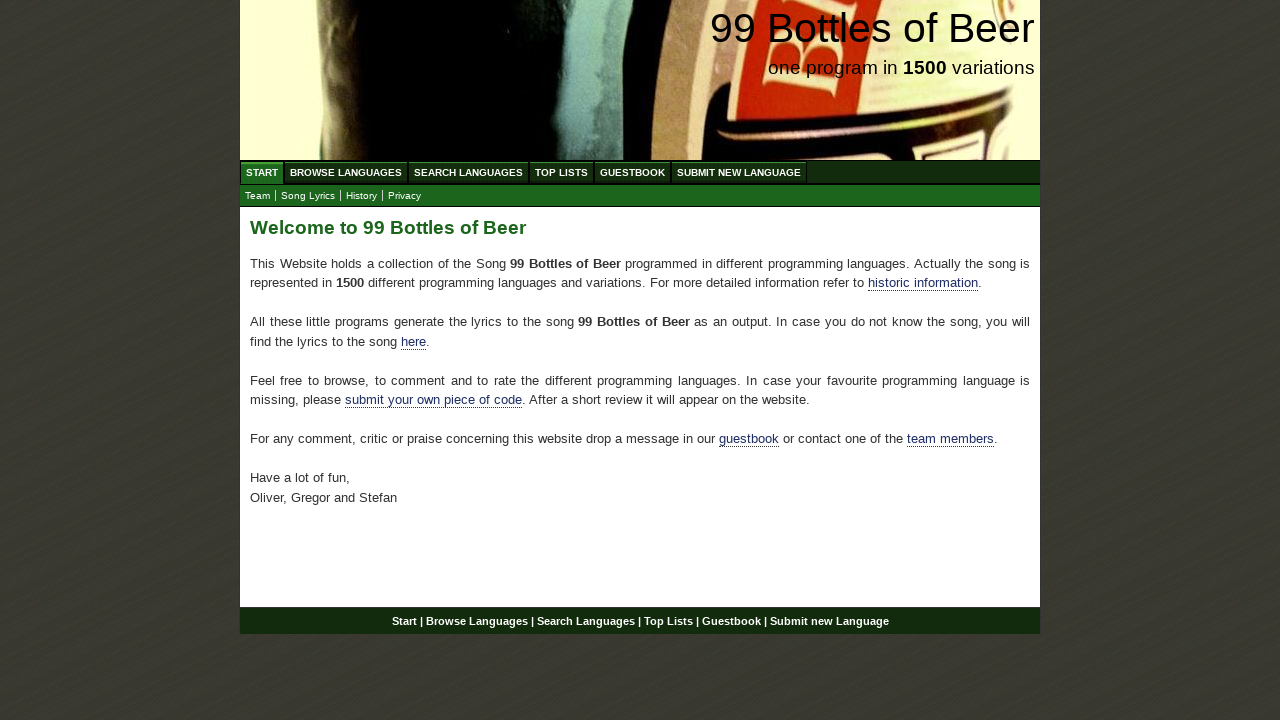

Clicked on Browse Languages link at (346, 172) on #menu li a[href='/abc.html']
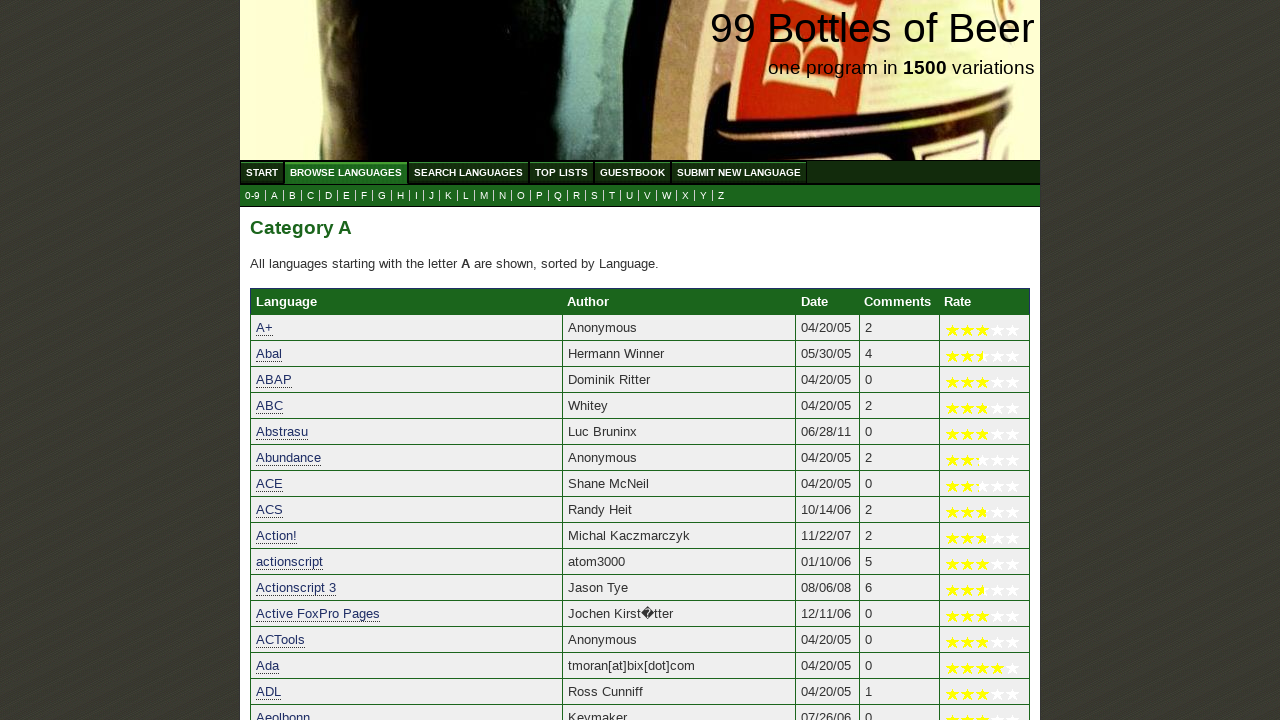

Clicked on M link to navigate to Browse Languages M section at (484, 196) on a[href='m.html']
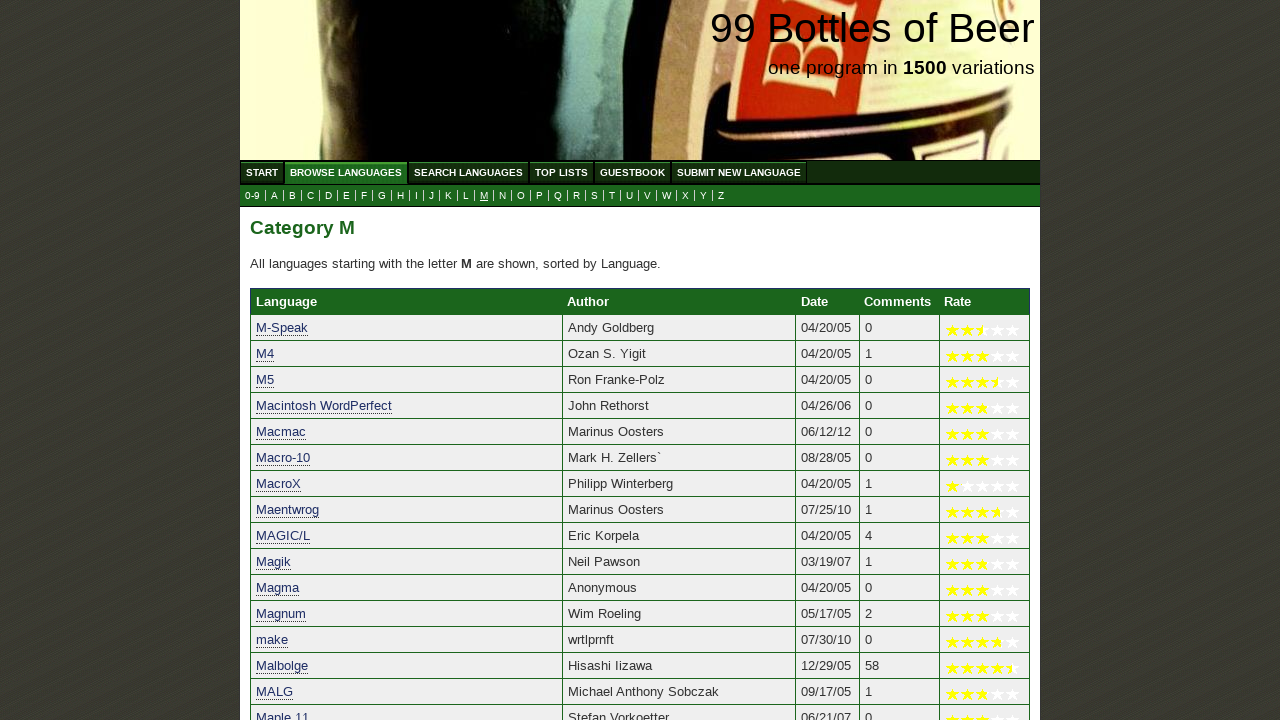

Verified that MySQL is the last language listed in the M section
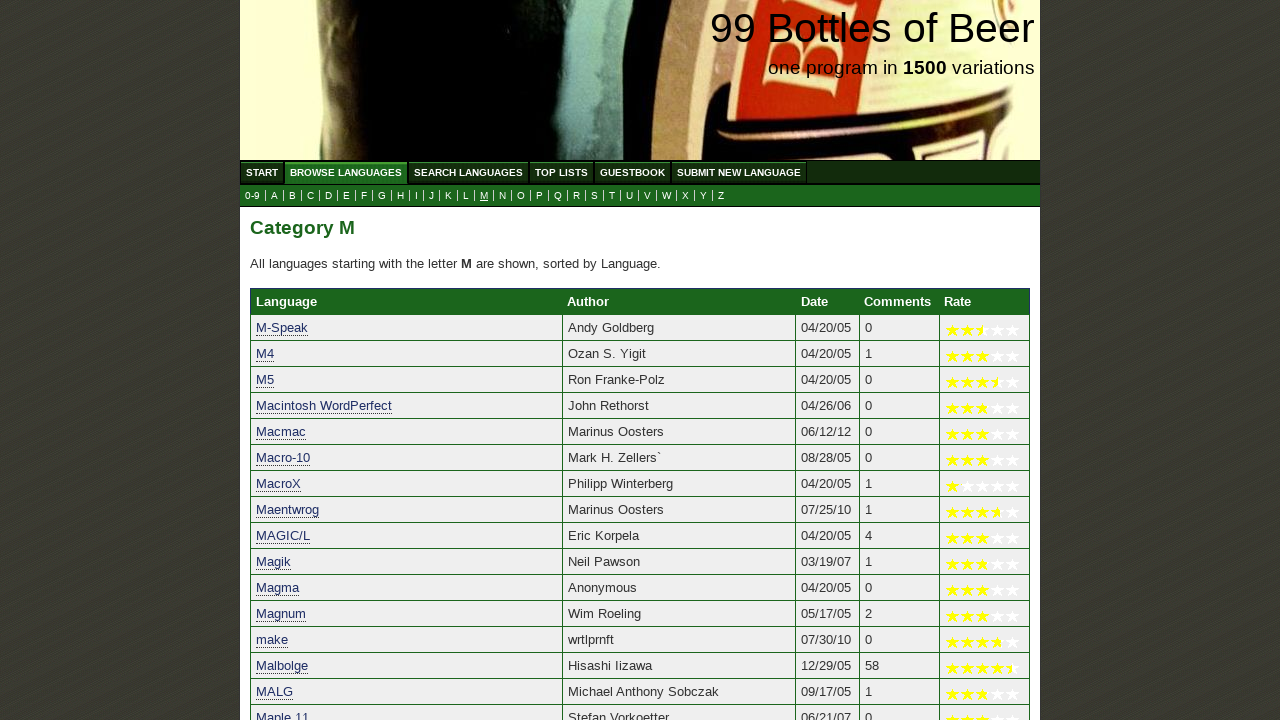

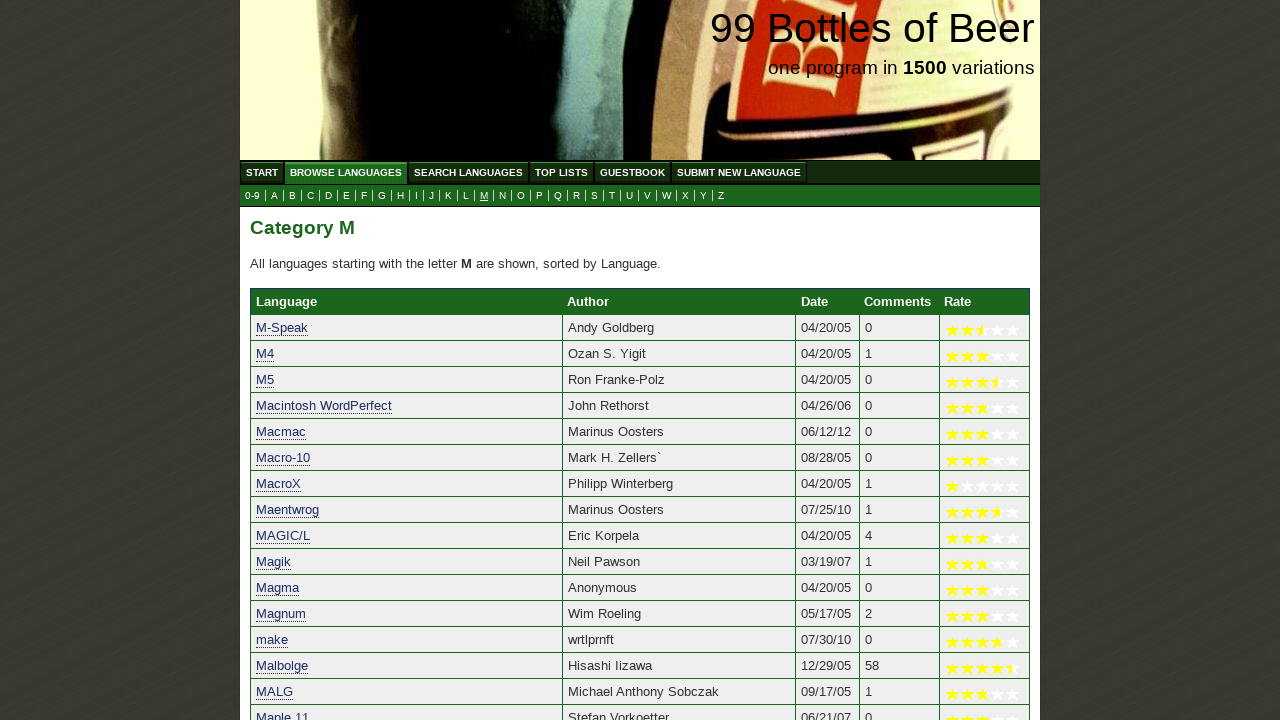